Tests subtraction operation with negative numbers (-20) - (-10) = -10

Starting URL: https://testsheepnz.github.io/BasicCalculator.html

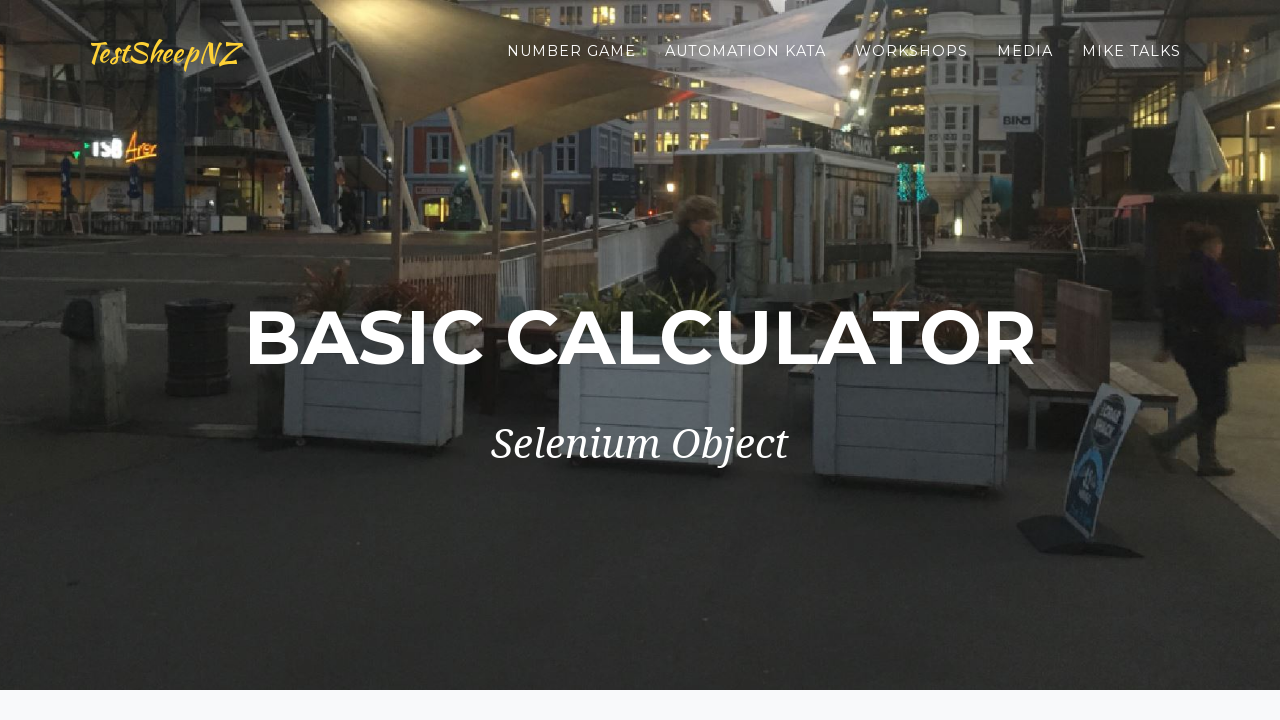

Filled first number field with -20 on #number1Field
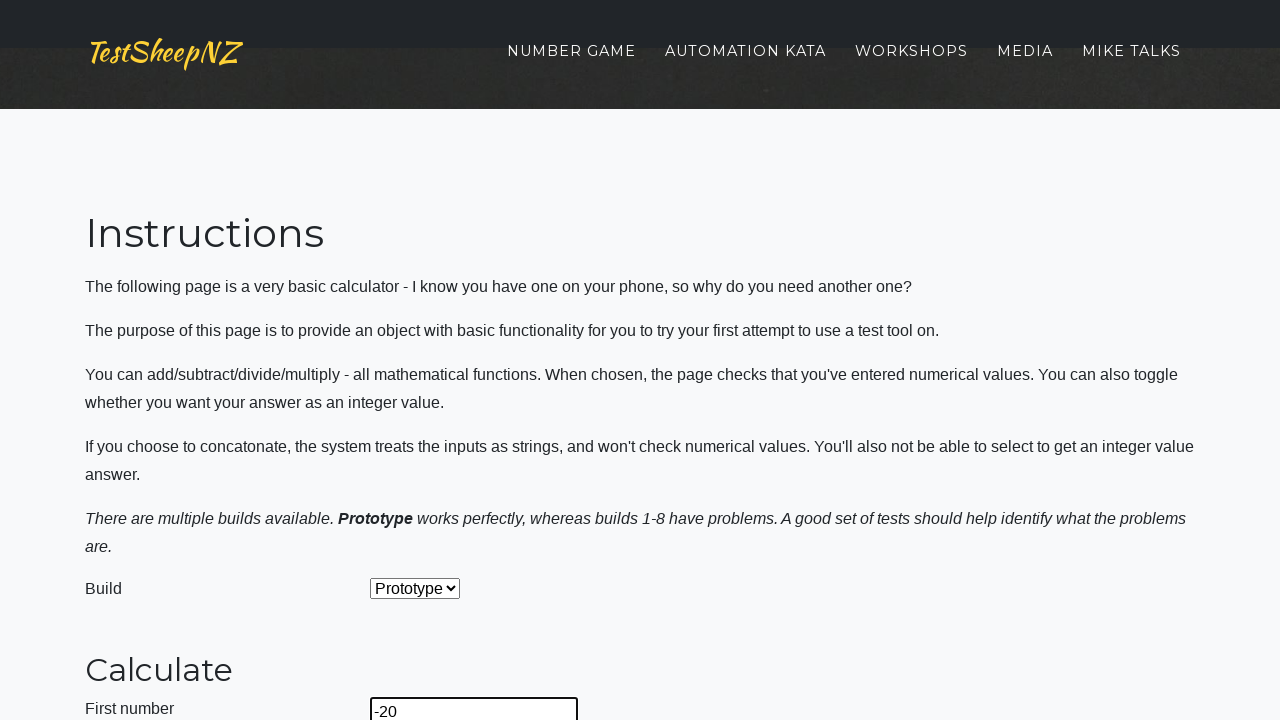

Filled second number field with -10 on #number2Field
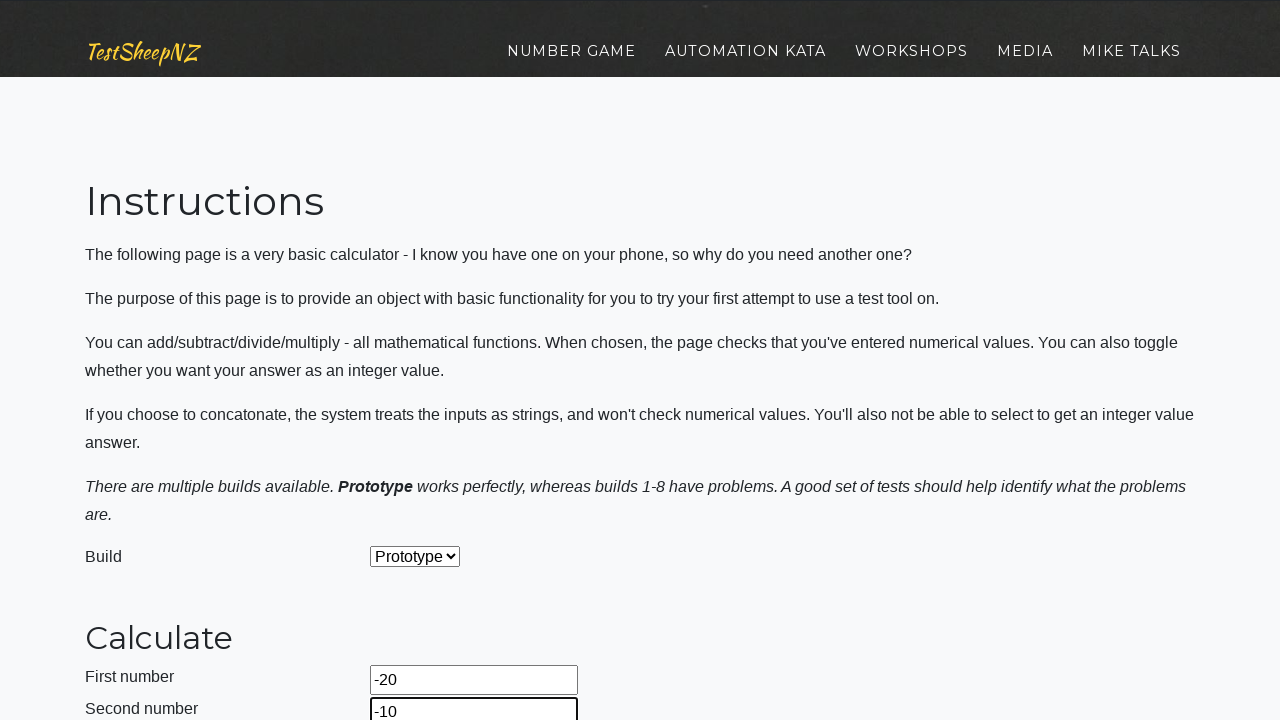

Selected Subtract operation from dropdown on #selectOperationDropdown
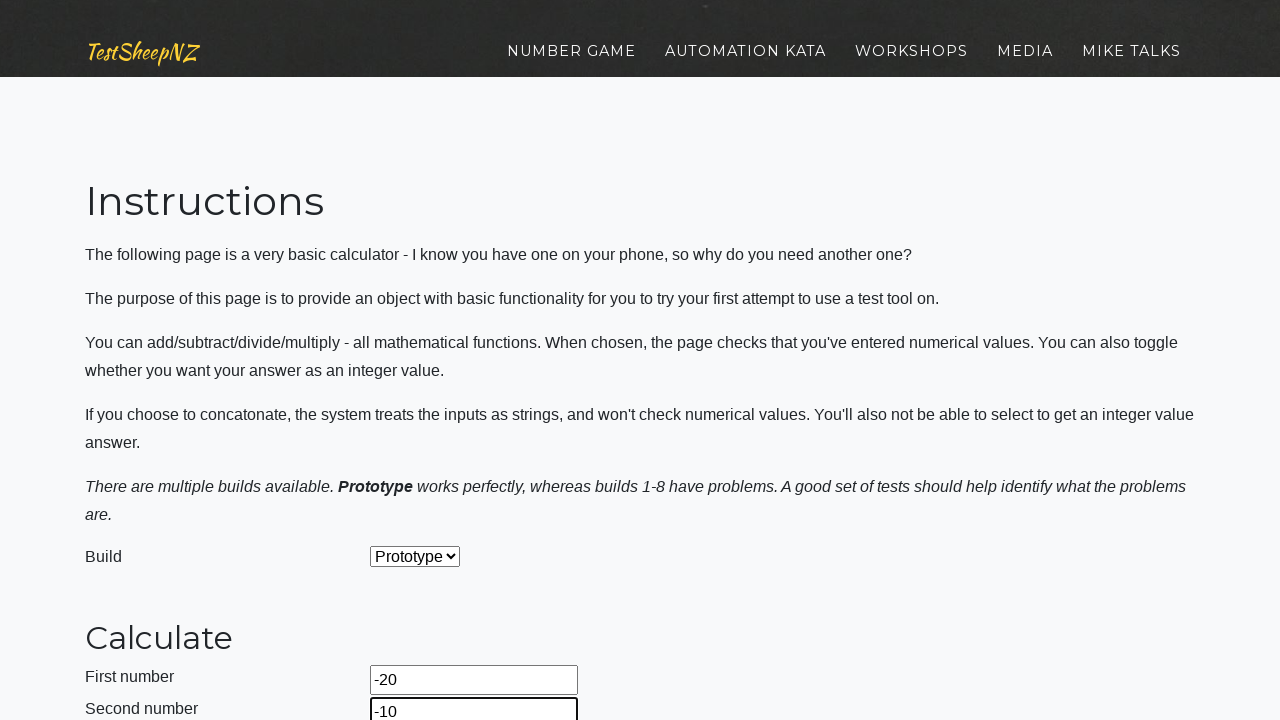

Clicked calculate button at (422, 361) on #calculateButton
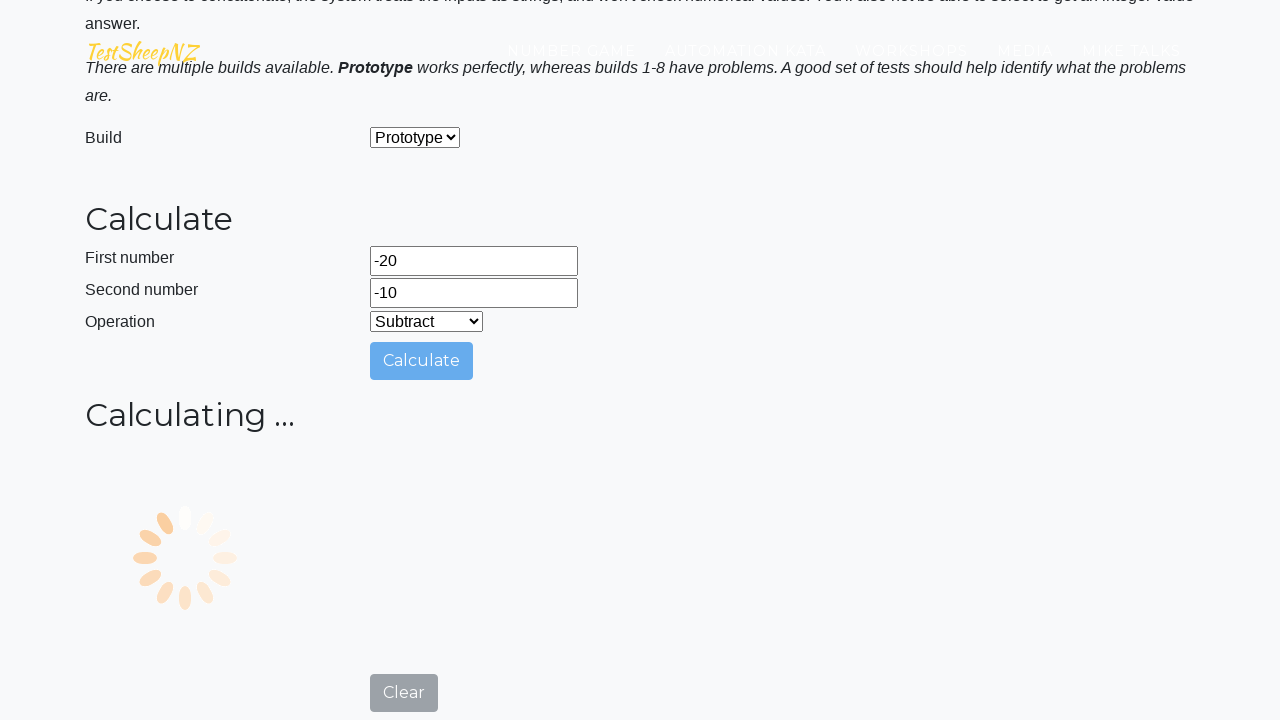

Result field loaded, displaying -10 for (-20) - (-10)
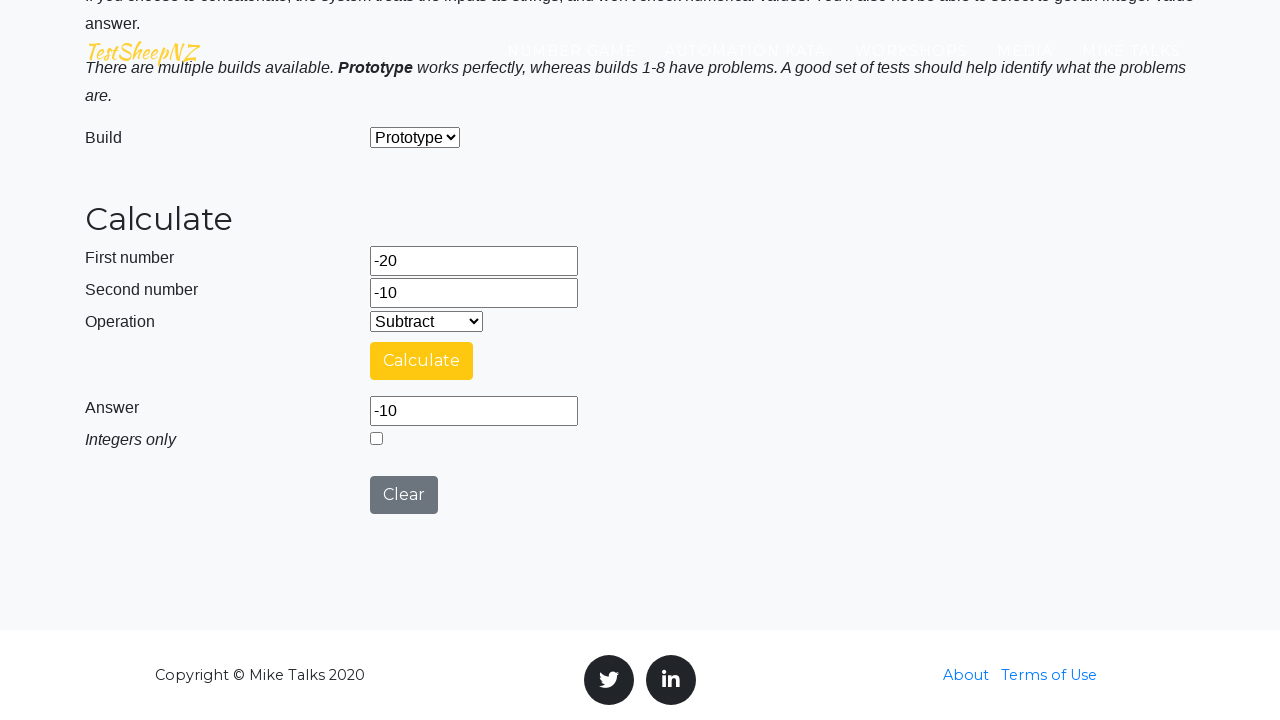

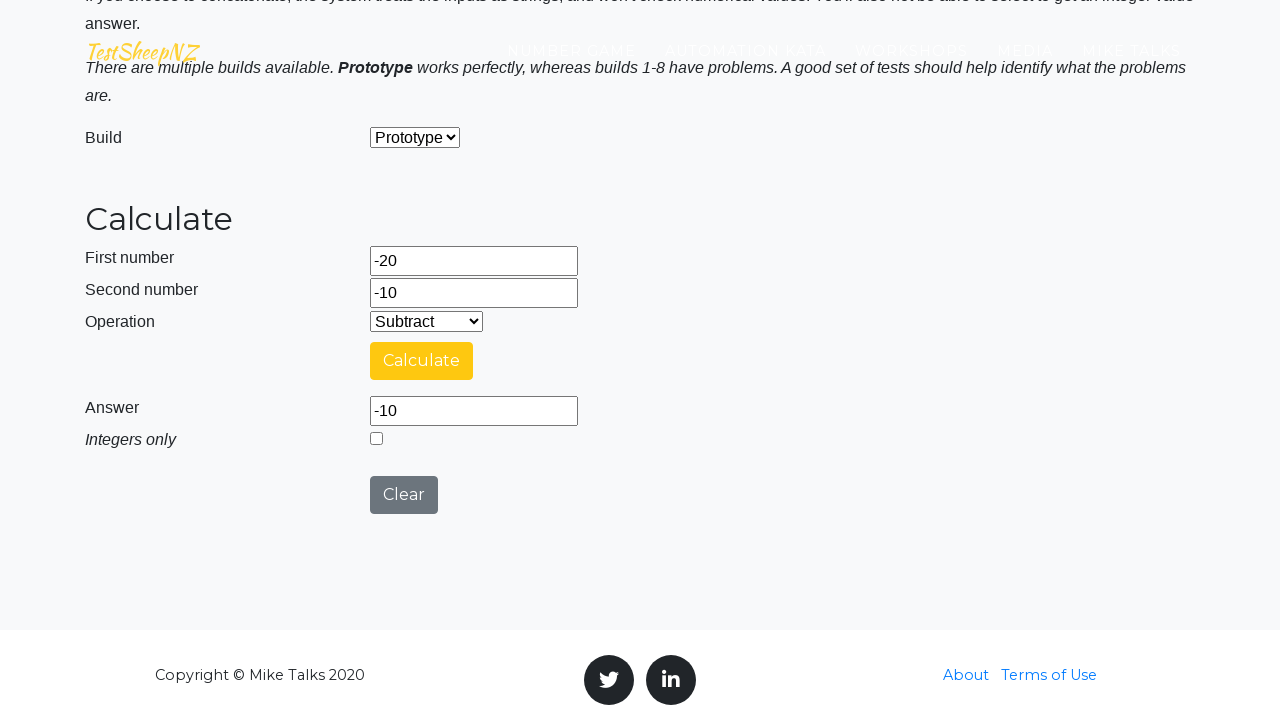